Tests explicit waiting by waiting for a verify button to become clickable, then clicking it and checking for a success message

Starting URL: http://suninjuly.github.io/wait2.html

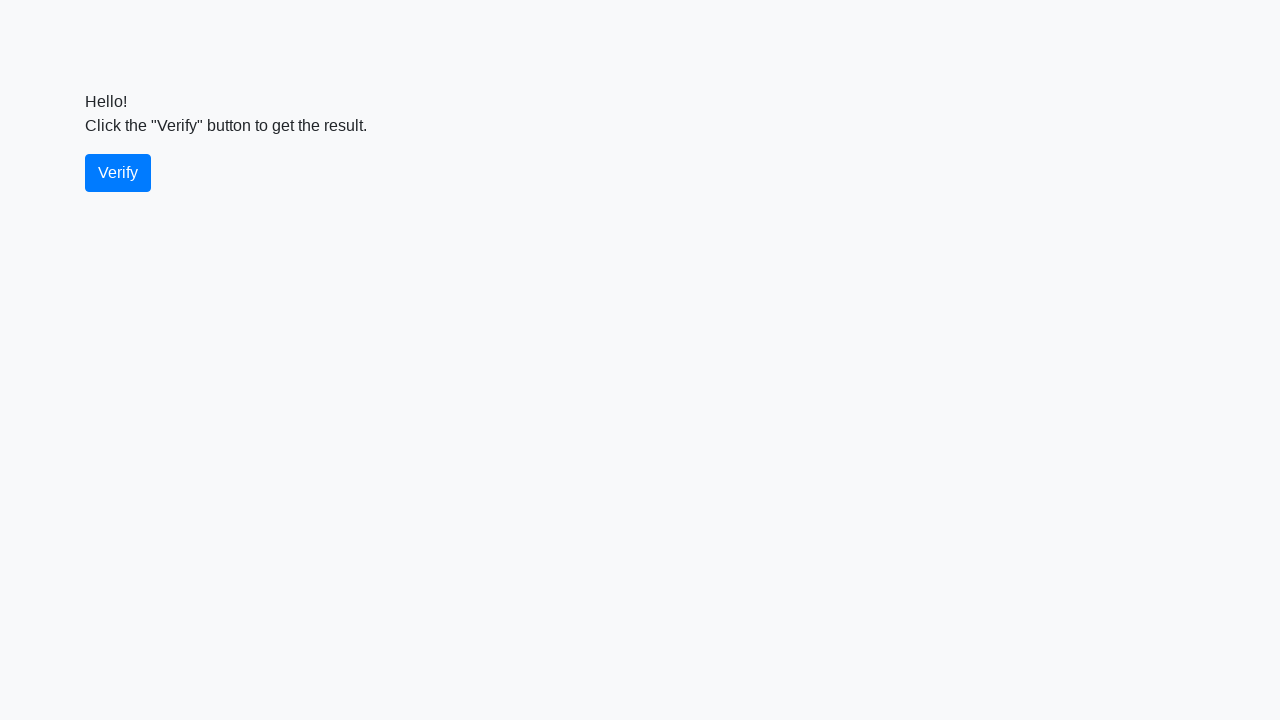

Verify button became visible
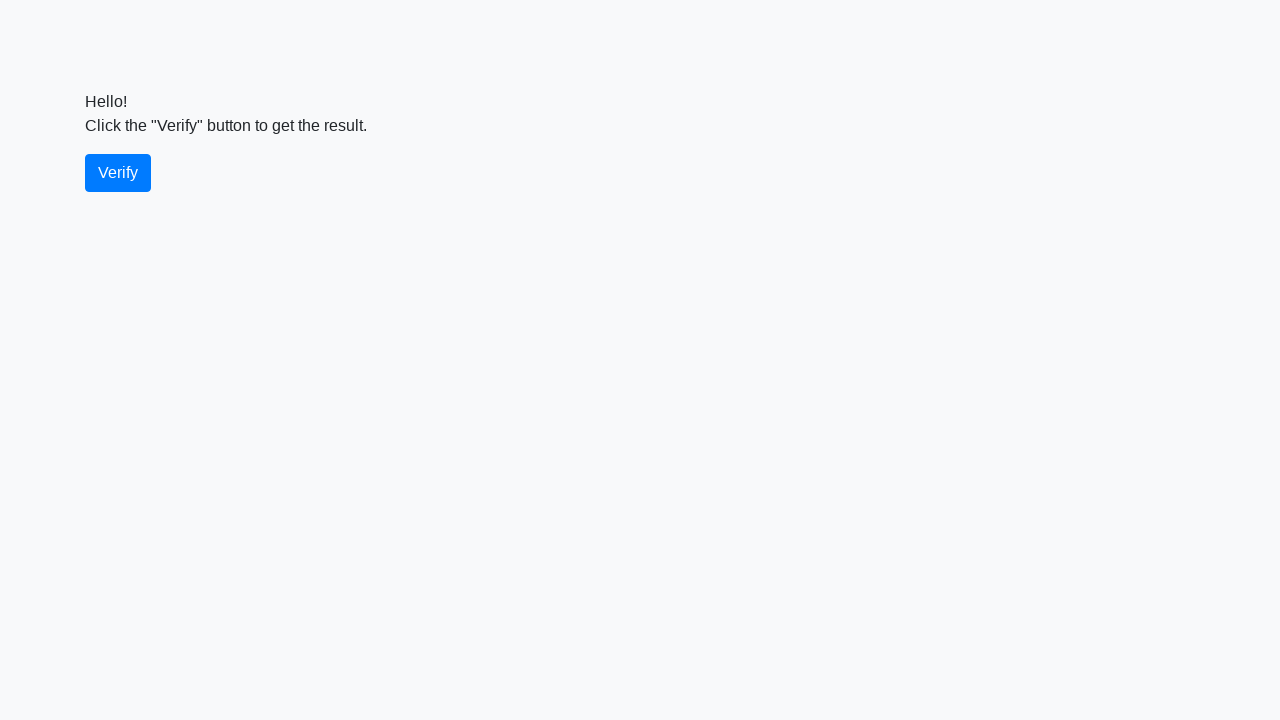

Clicked the verify button at (118, 173) on #verify
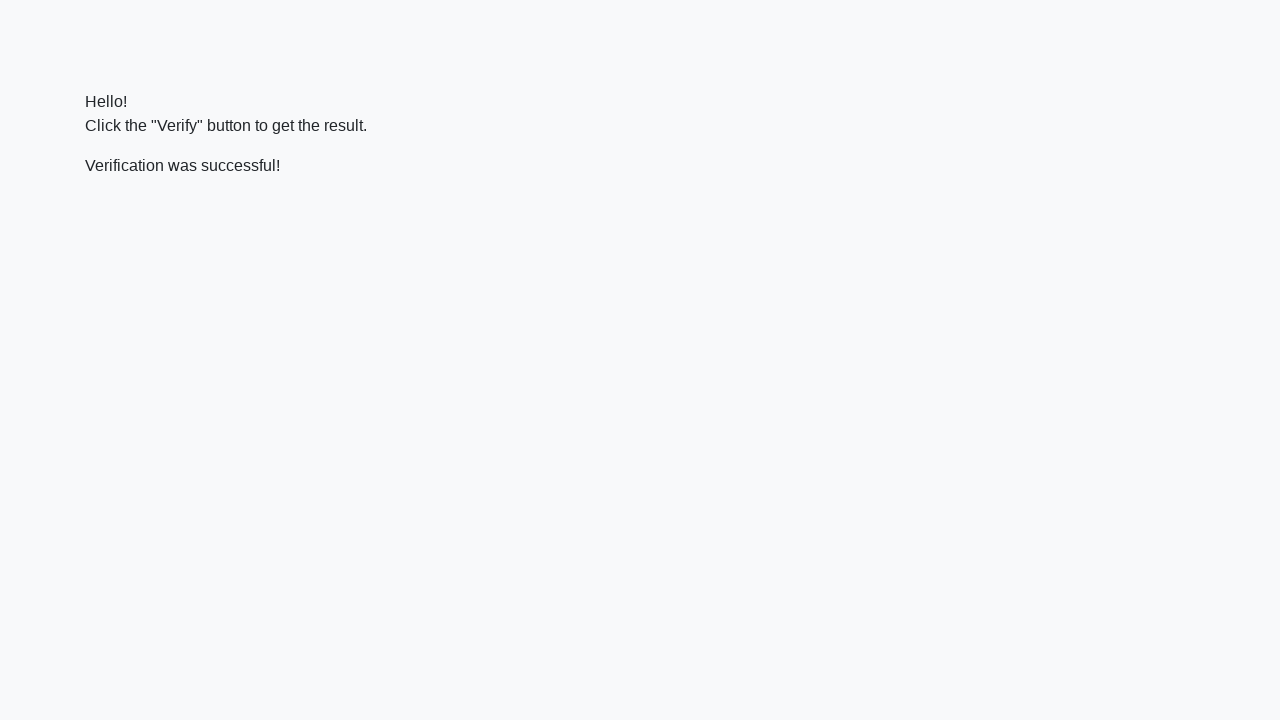

Success message appeared
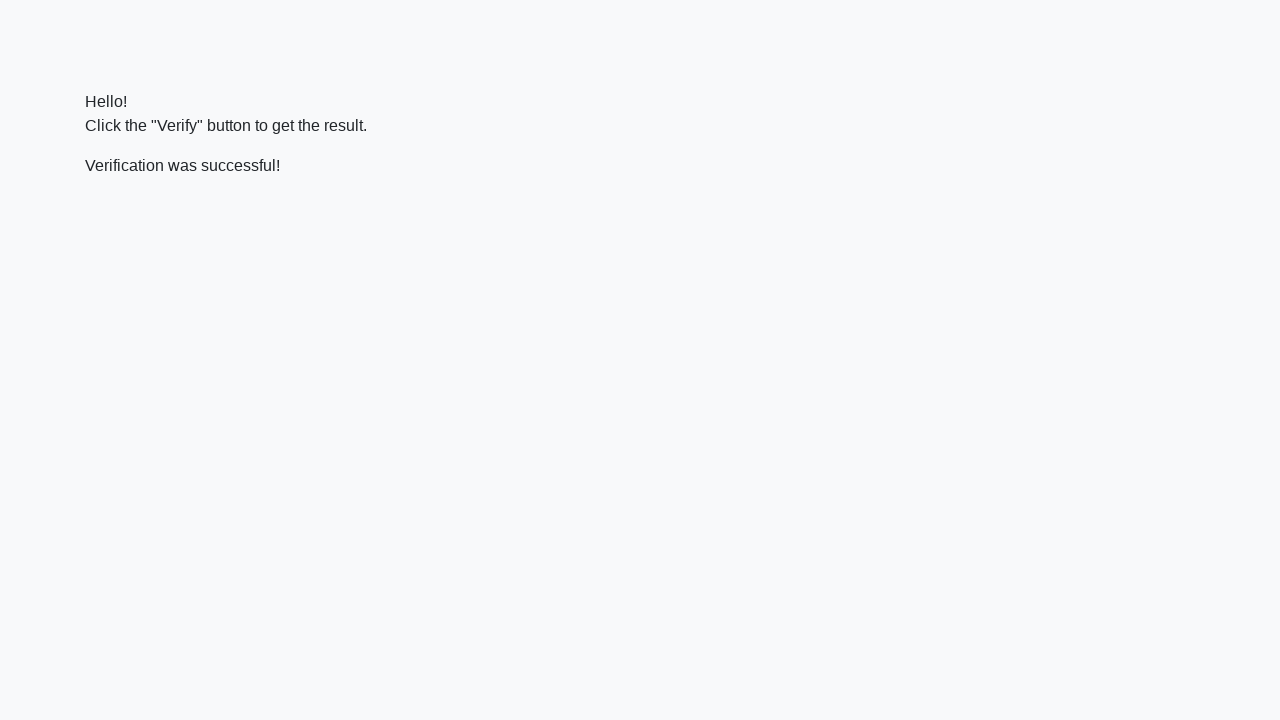

Verified success message contains 'successful'
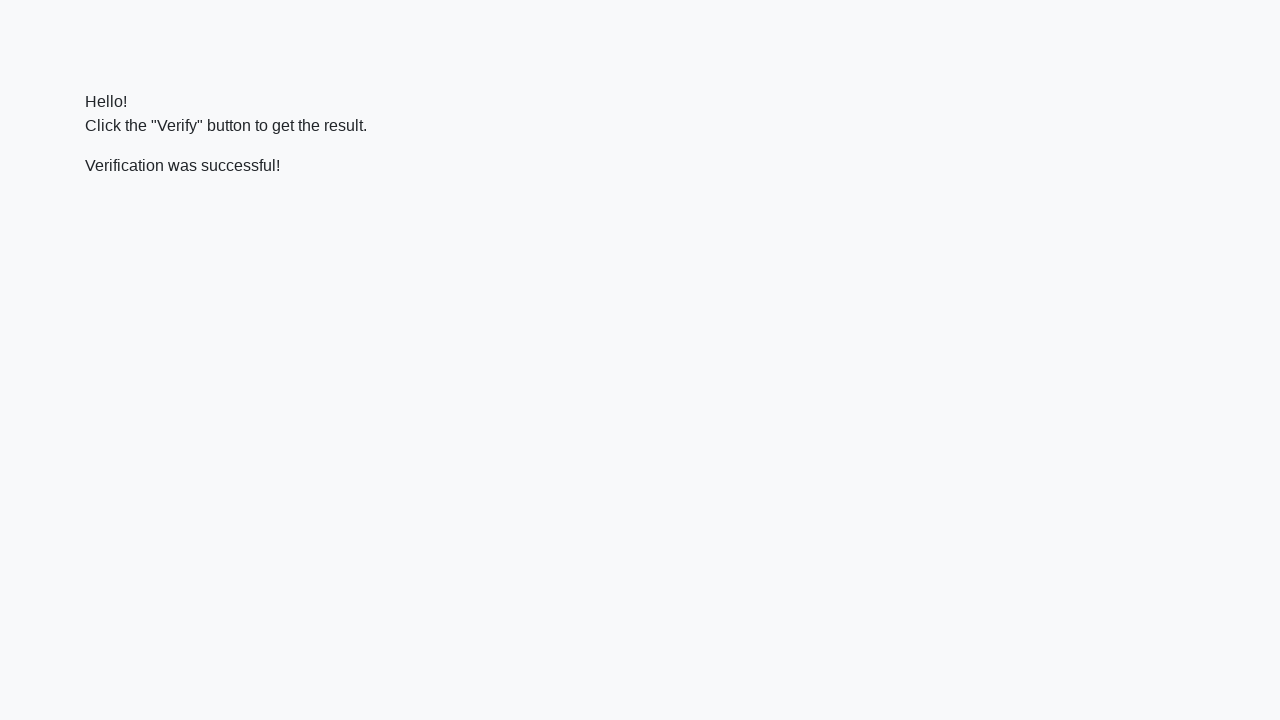

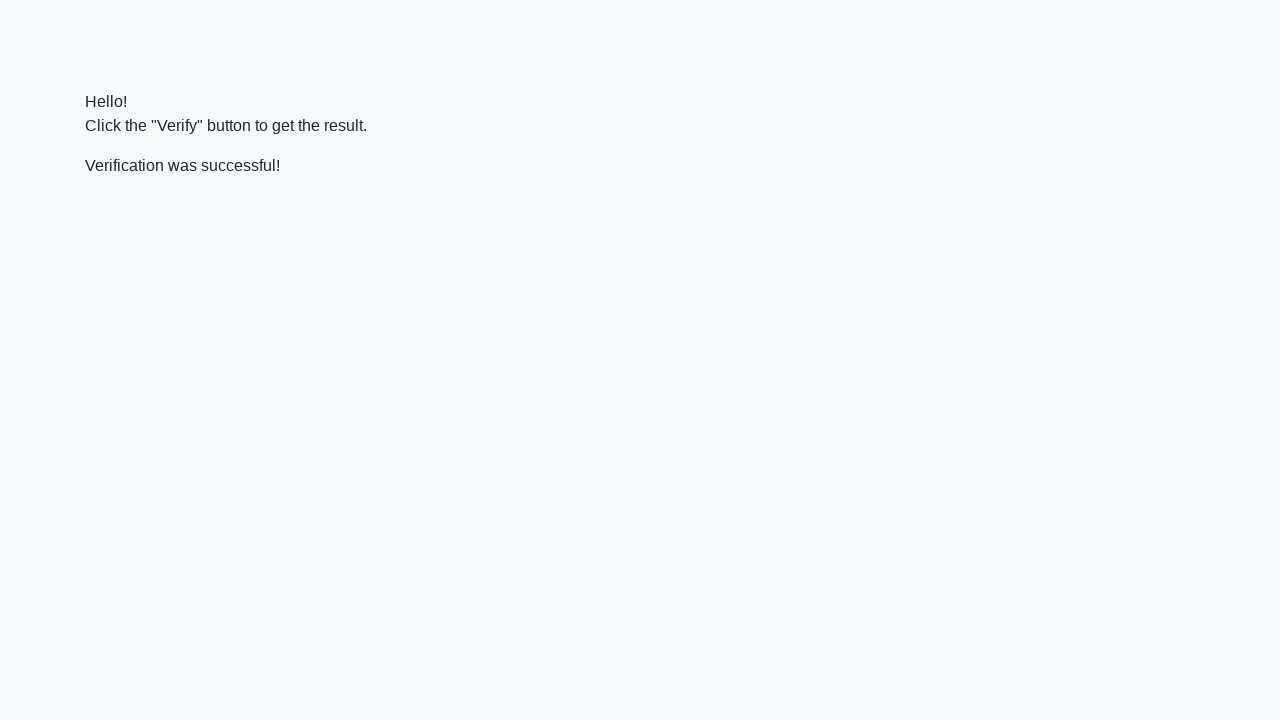